Tests clicking the 500 status code link and verifies navigation to the 500 status page

Starting URL: https://the-internet.herokuapp.com/status_codes

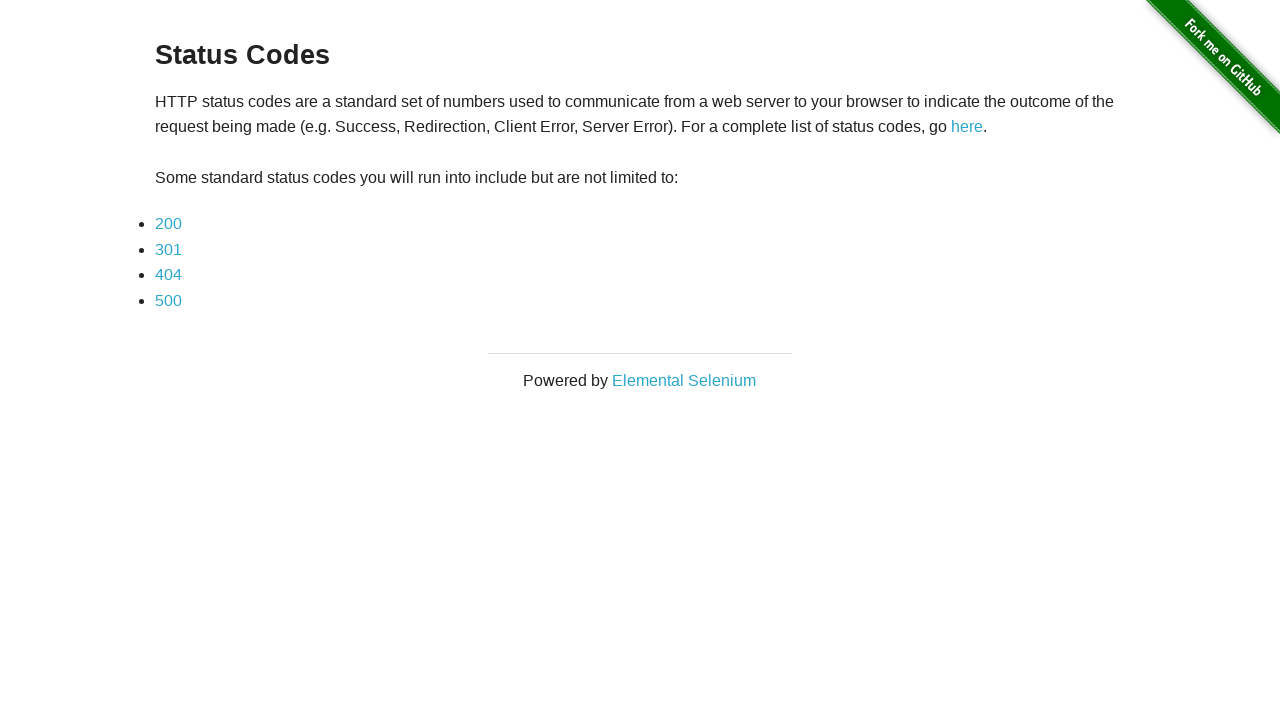

Clicked on 500 status code link at (168, 300) on a[href*='500']
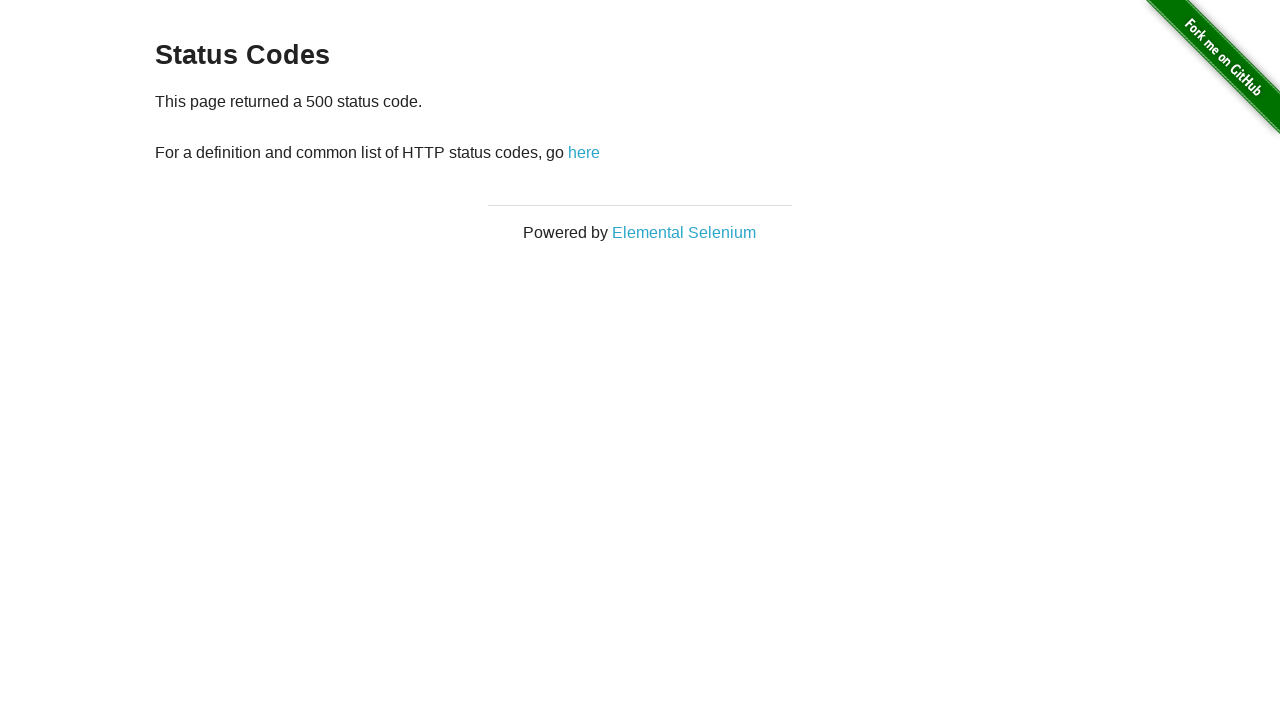

Waited for paragraph element to load on 500 status page
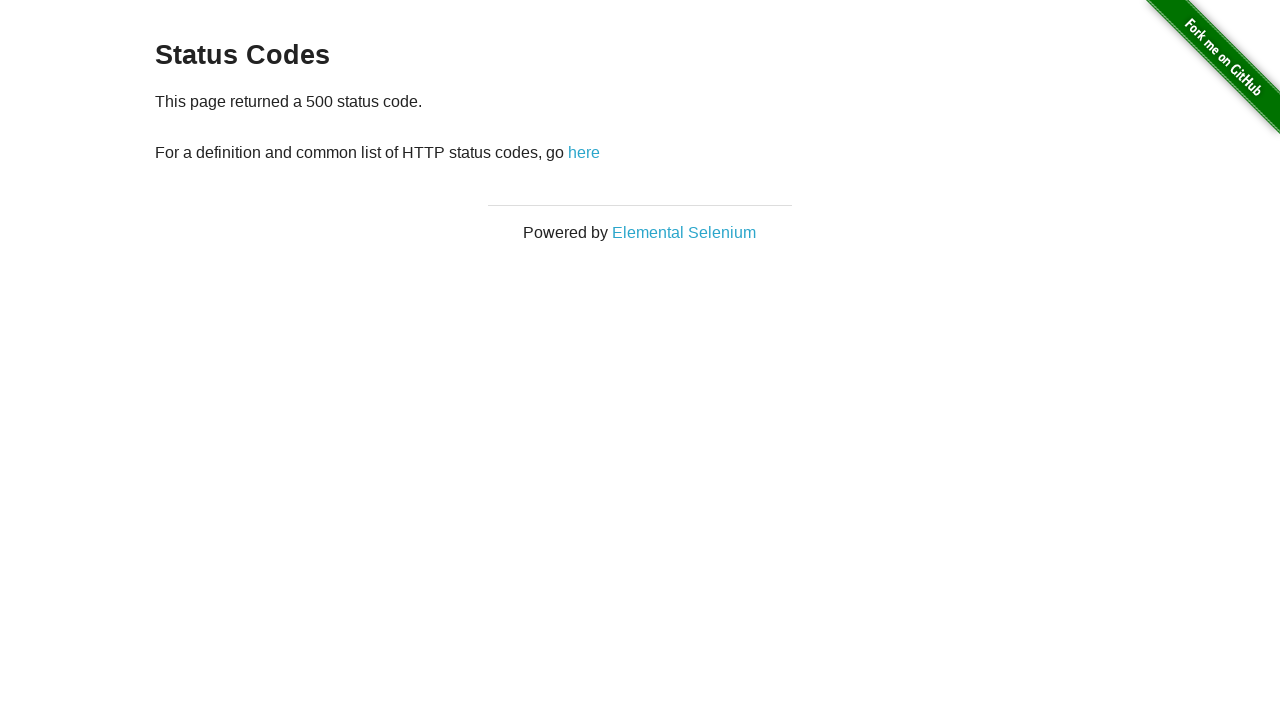

Verified that URL contains '500' confirming navigation to 500 status page
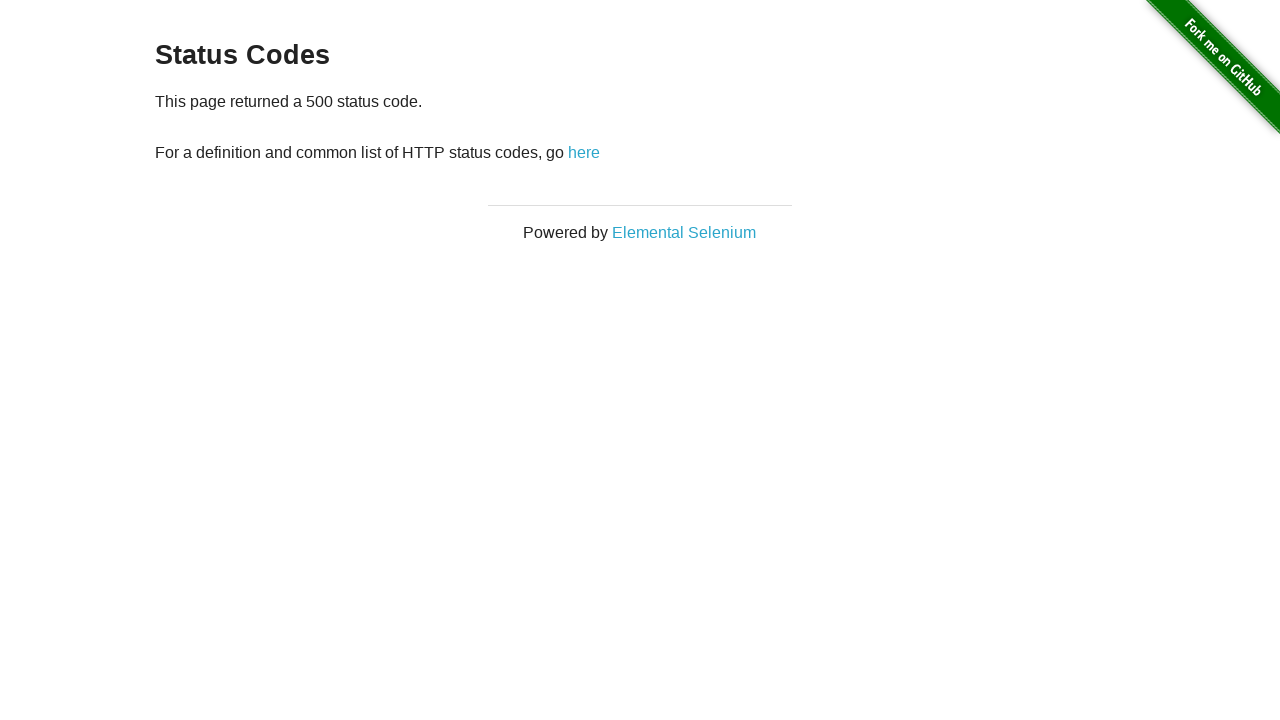

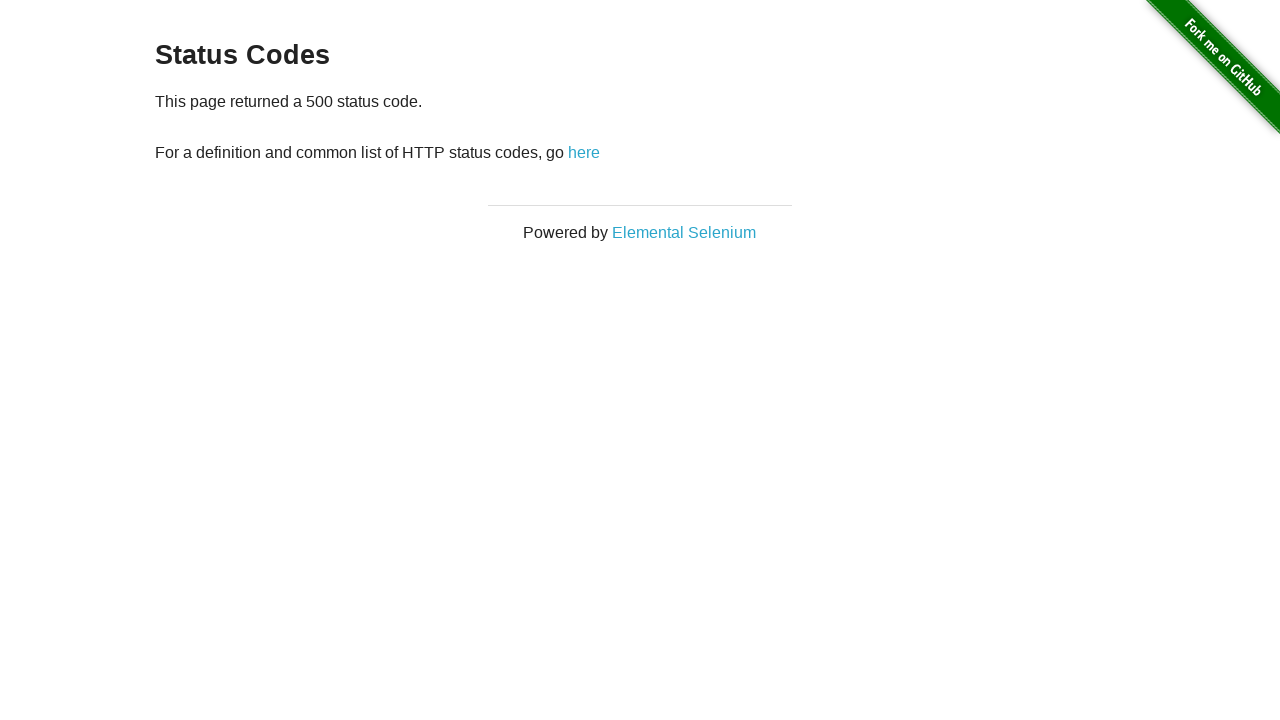